Tests basic browser commands by navigating to daringfireball.net, retrieving page title, current URL, refreshing the page, and getting page source to verify browser command functionality.

Starting URL: http://daringfireball.net/

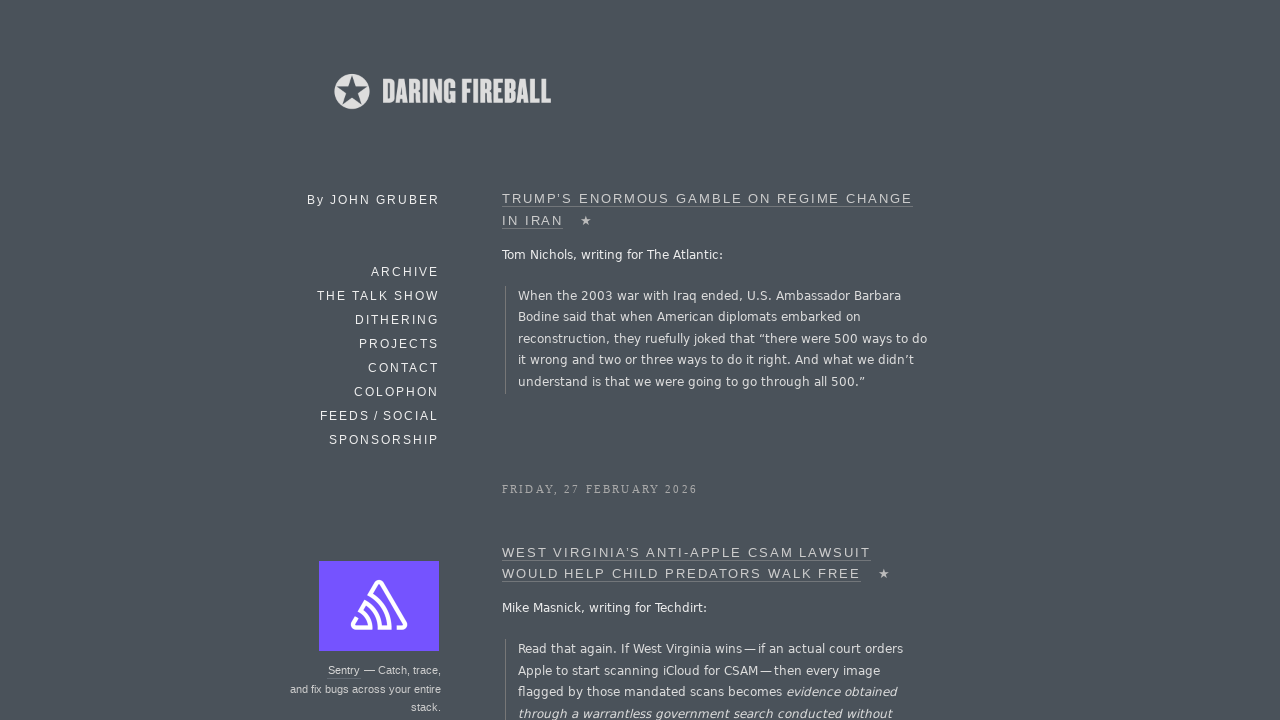

Retrieved page title from daringfireball.net
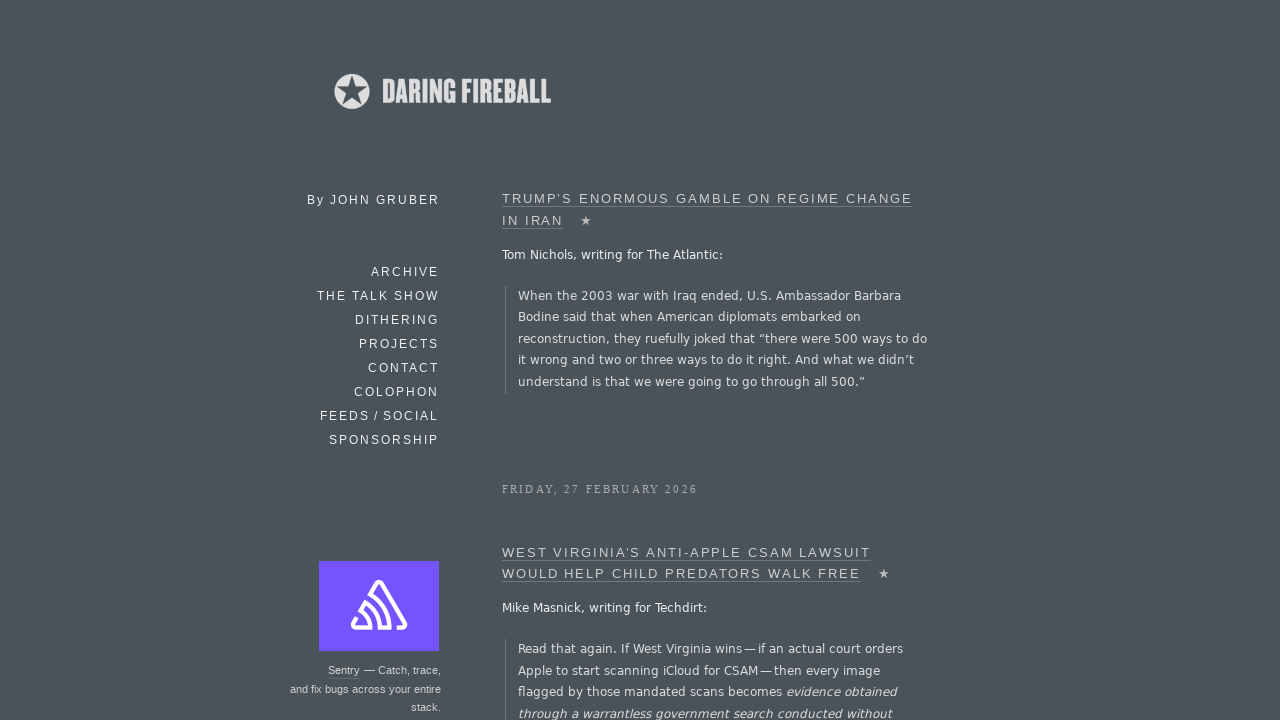

Calculated title length: 15 characters
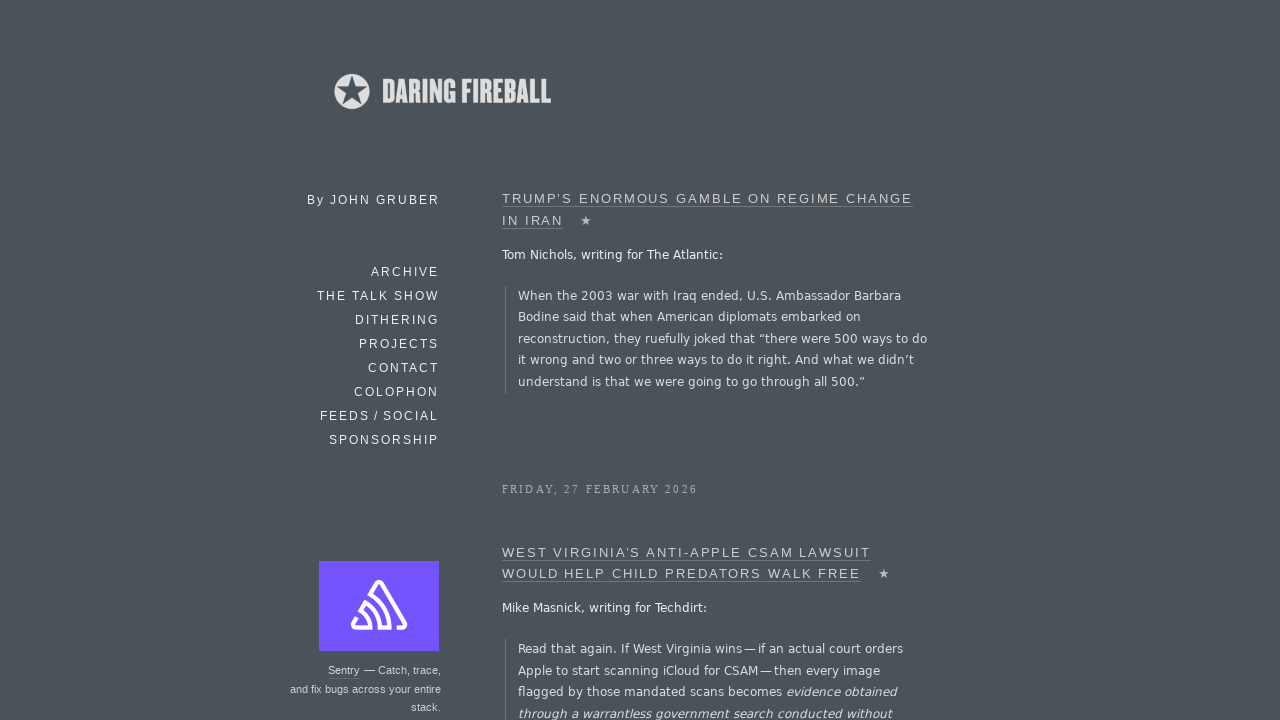

Retrieved current page URL
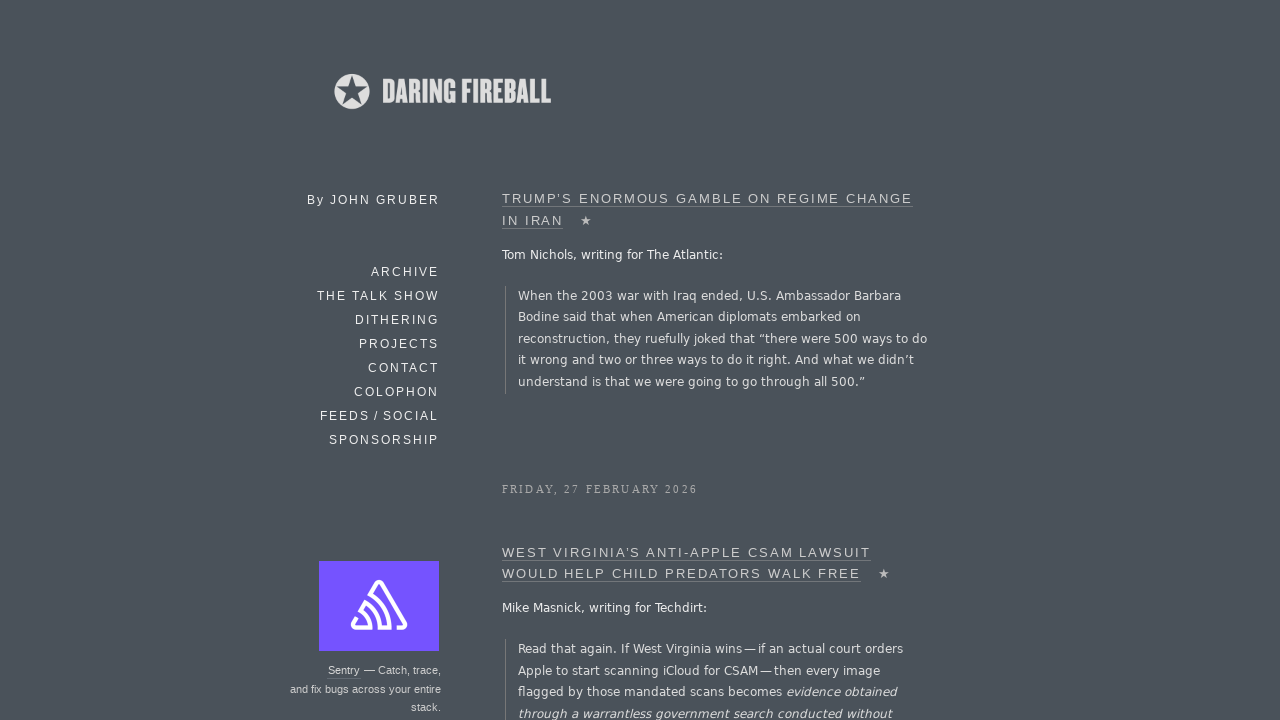

Calculated URL length: 27 characters
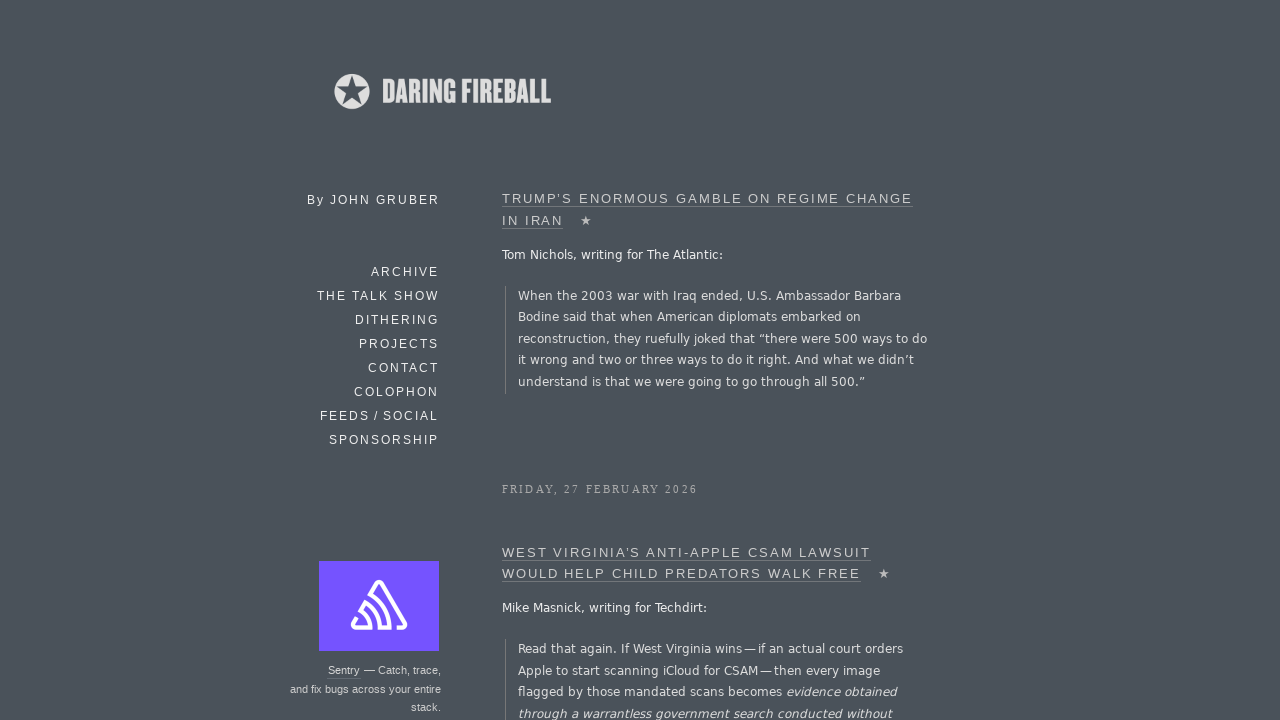

Refreshed the page
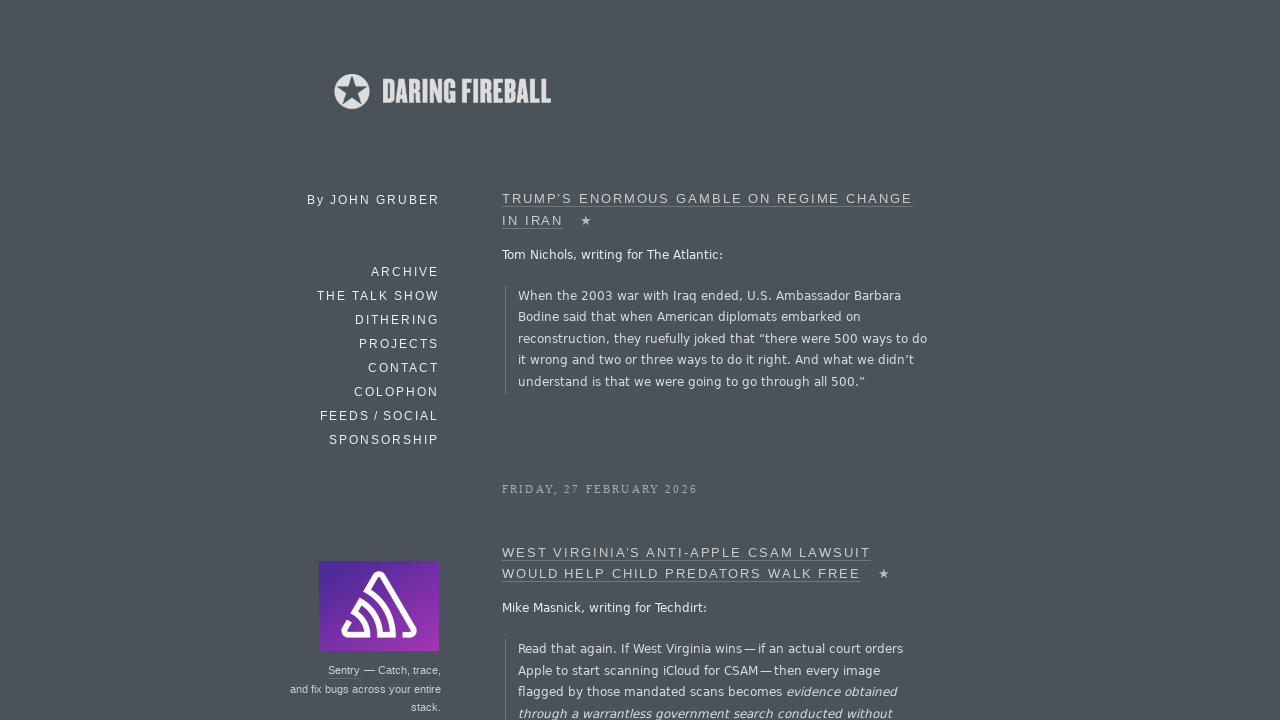

Retrieved page source HTML content
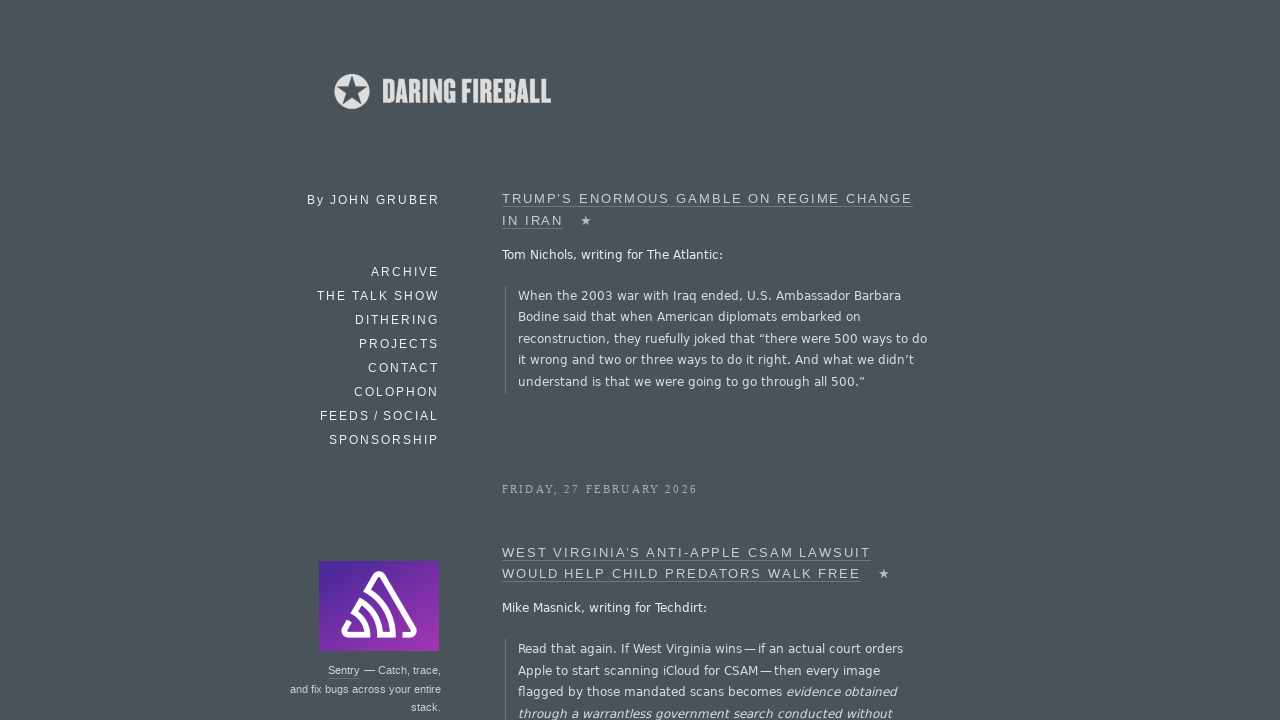

Calculated page source length: 99363 characters
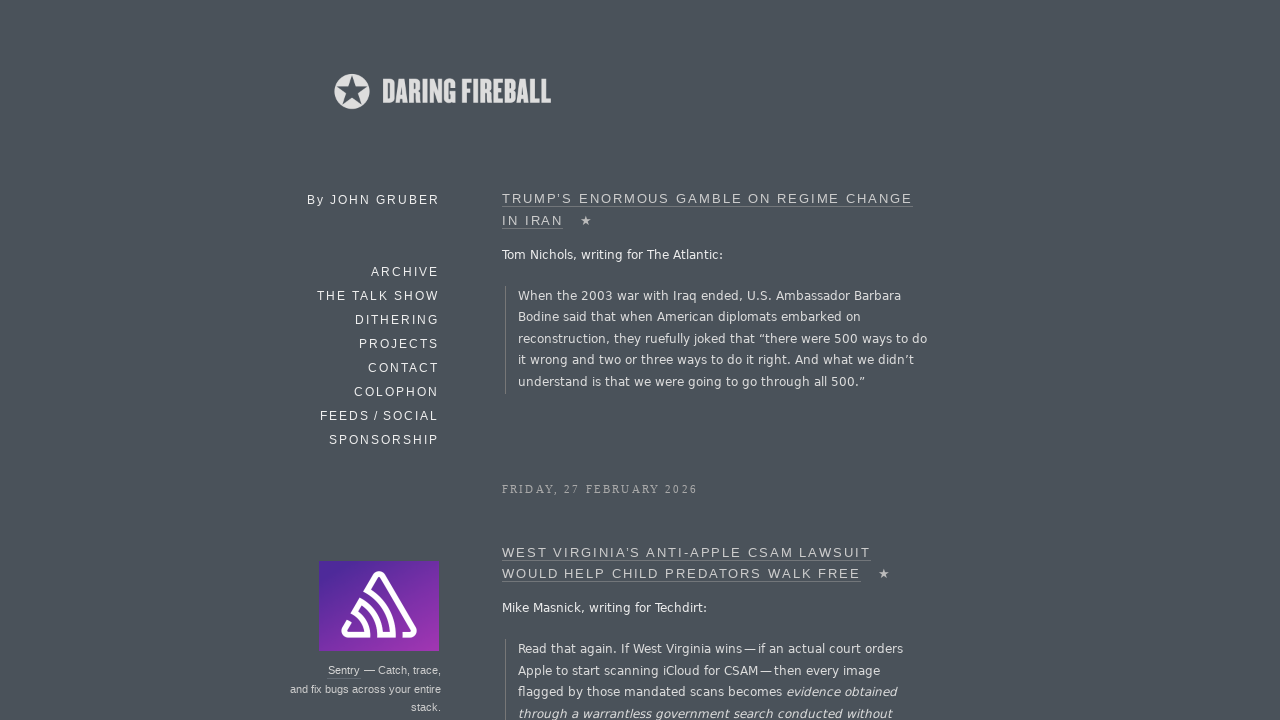

Waited for page DOM content to load after refresh
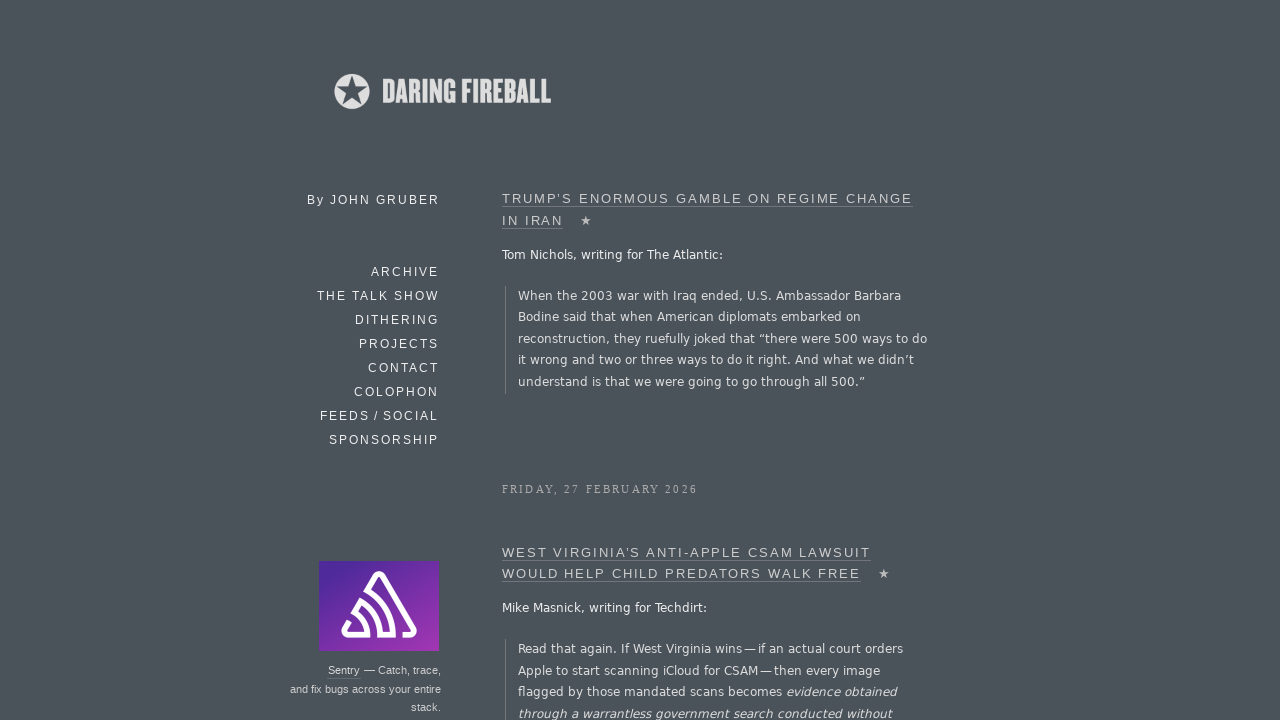

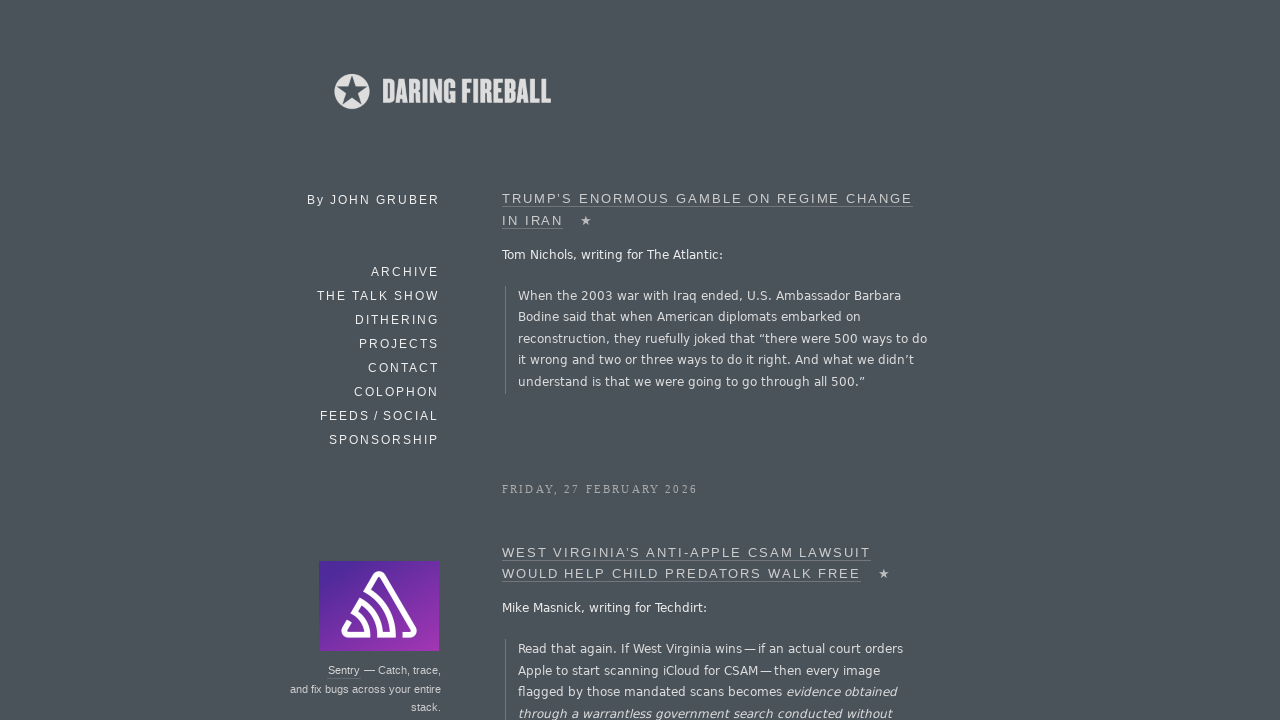